Tests if the correct isosceles triangle image is displayed when entering isosceles triangle values

Starting URL: http://www.vanilton.net/triangulo/

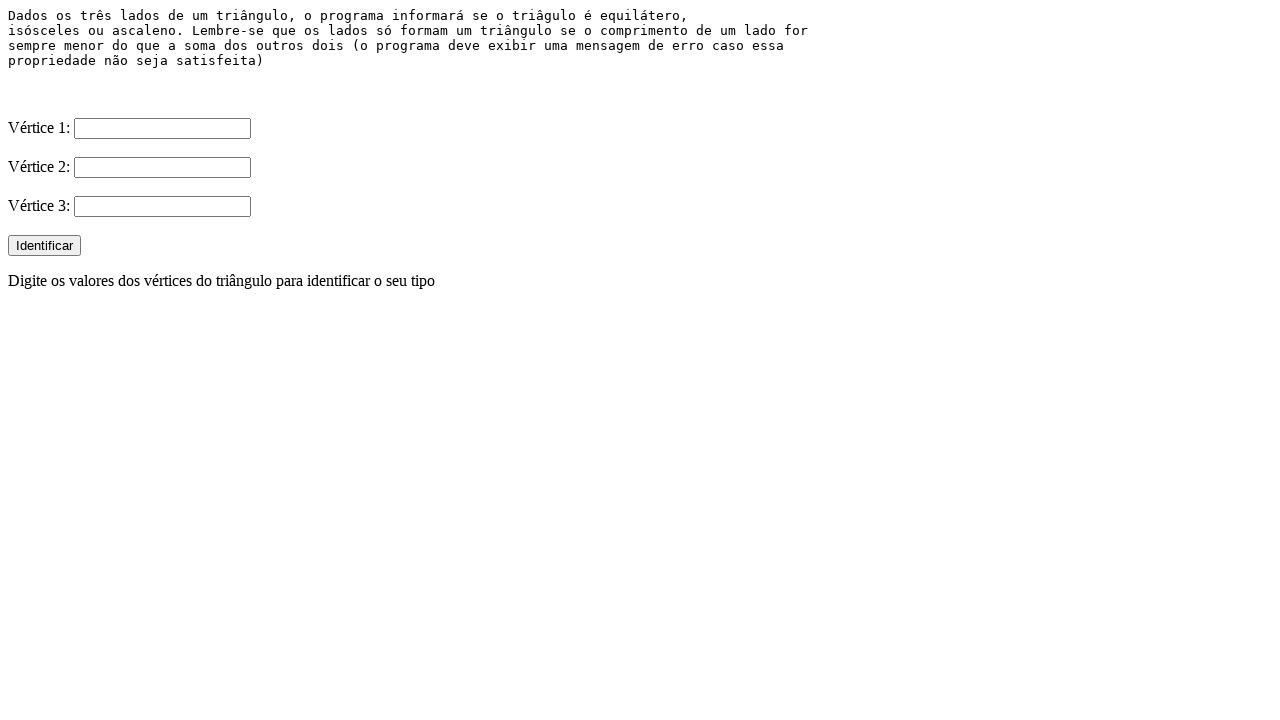

Filled first side (V1) with value 10 on input[name='V1']
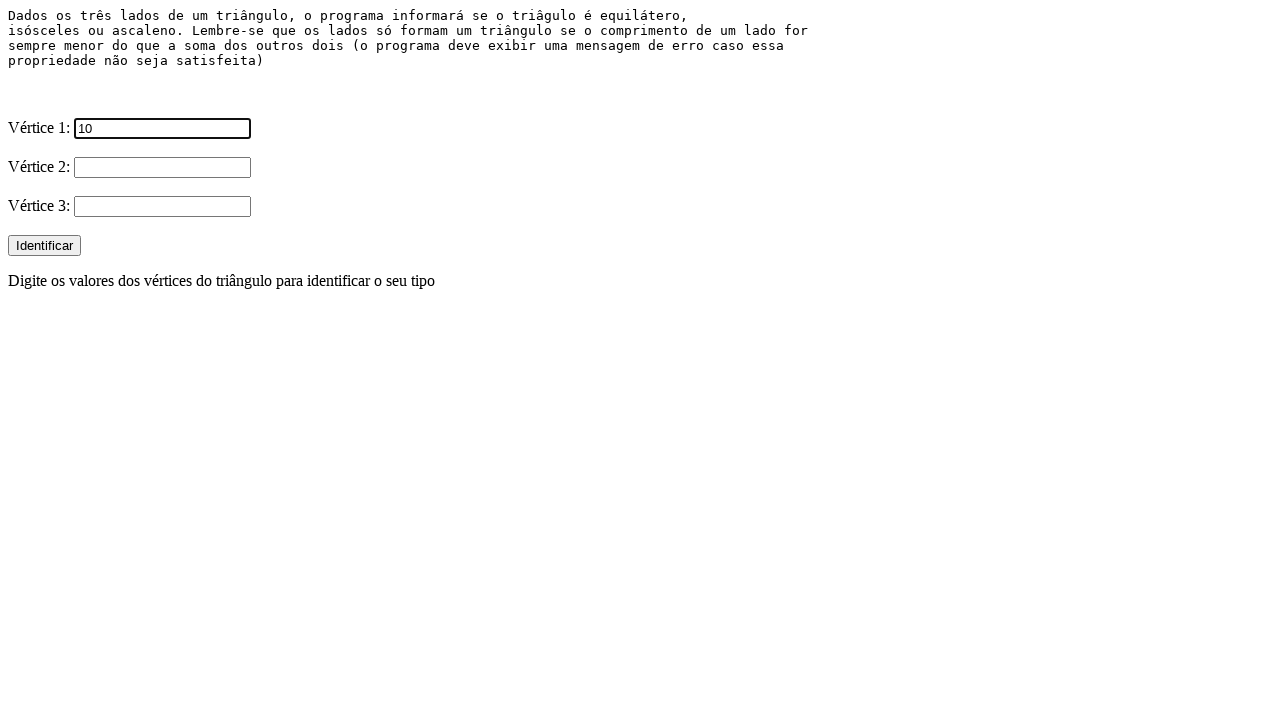

Filled second side (V2) with value 10 for isosceles triangle on input[name='V2']
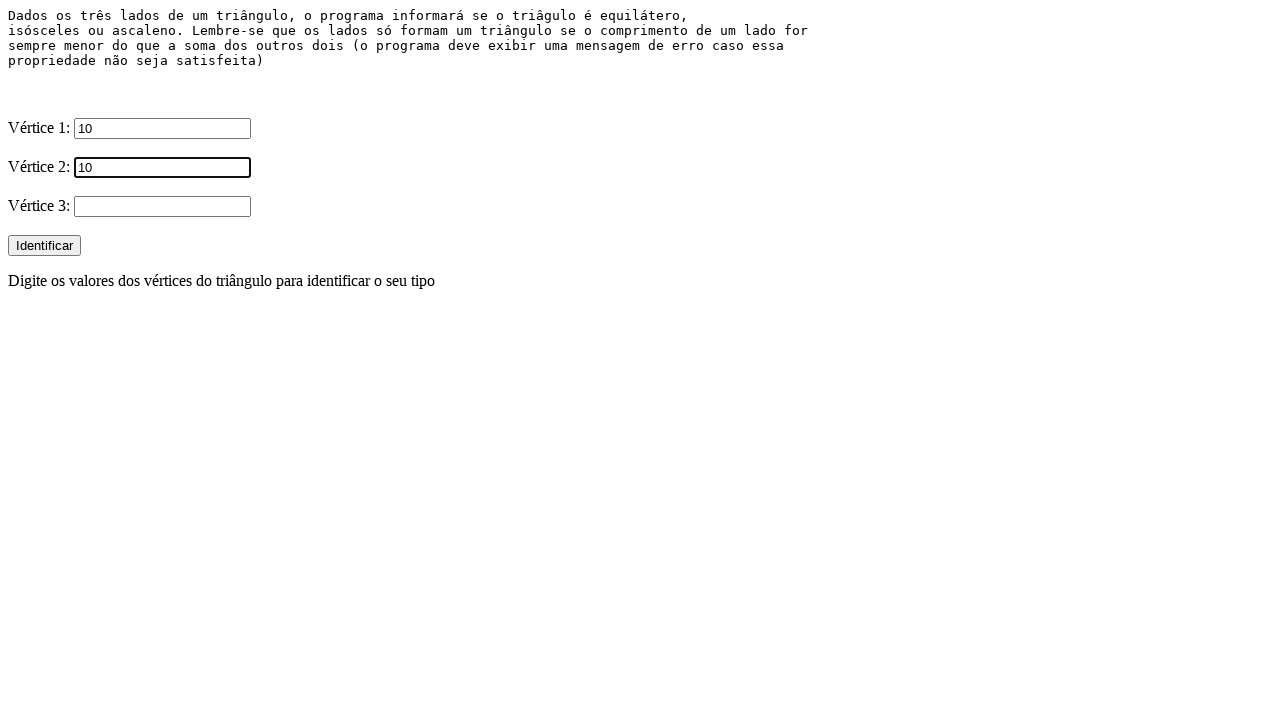

Filled third side (V3) with value 20 to complete isosceles triangle on input[name='V3']
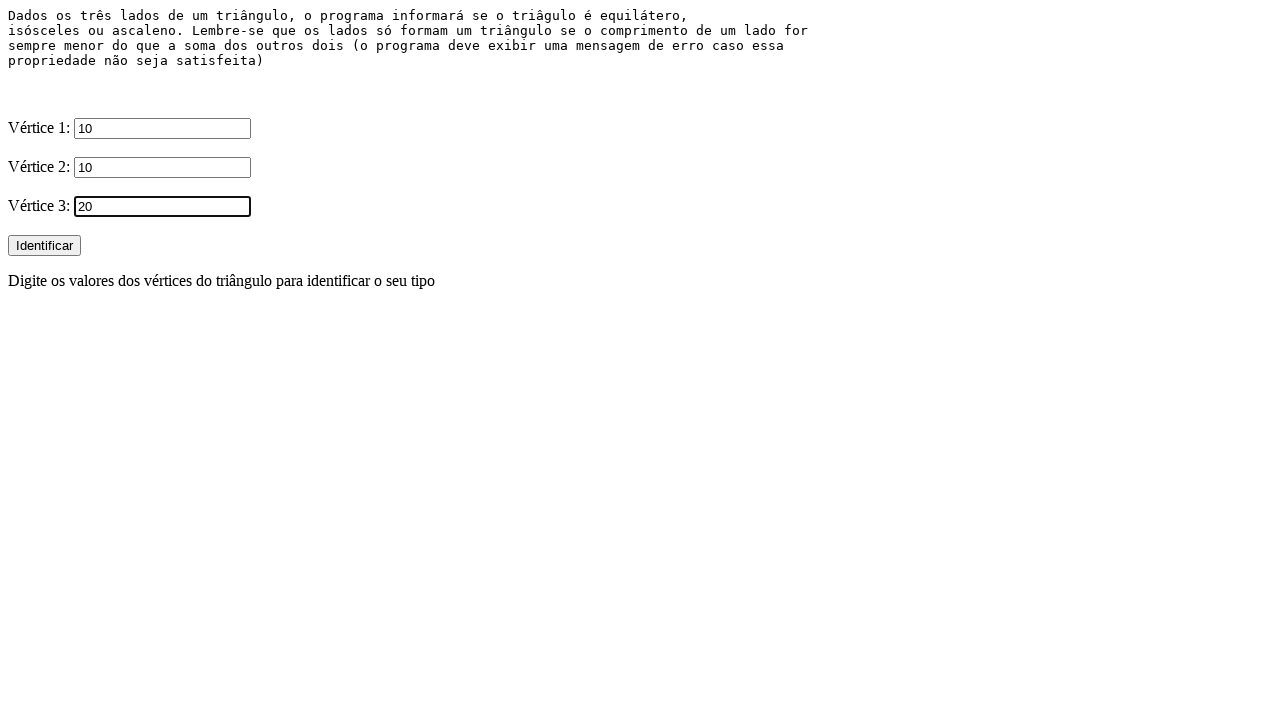

Pressed Enter to submit isosceles triangle values on input[name='V3']
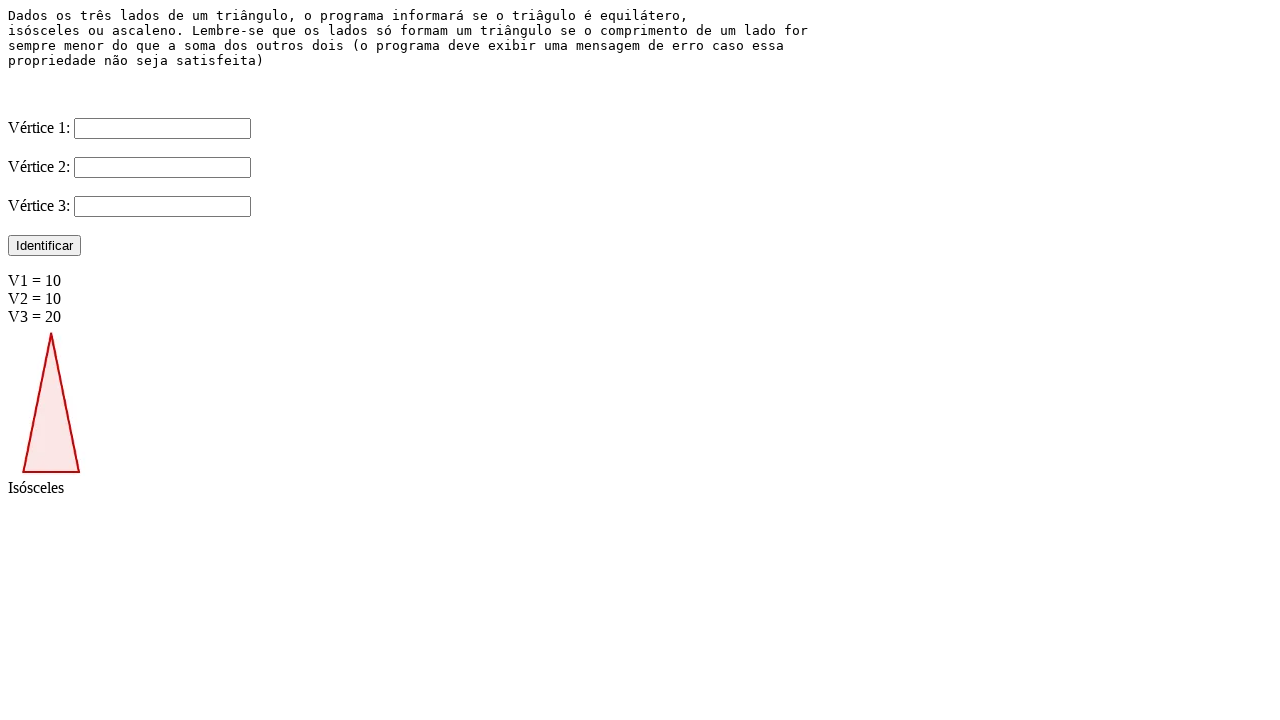

Isosceles triangle image loaded successfully
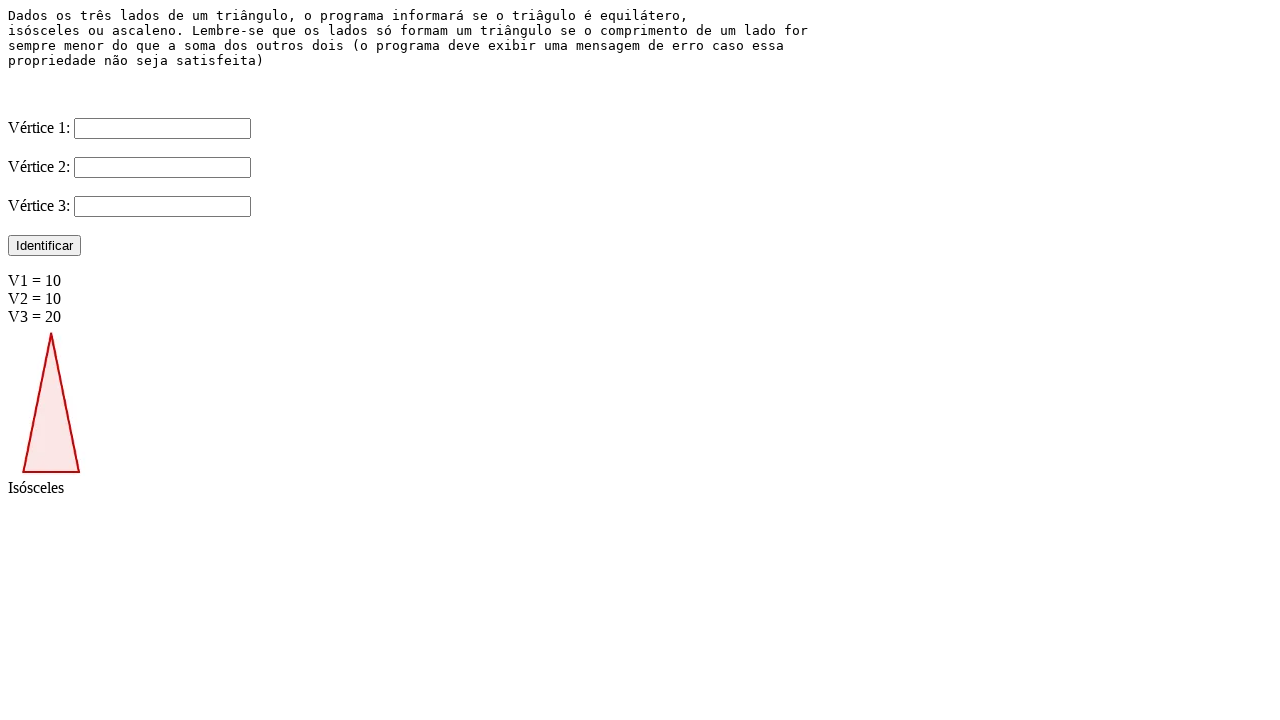

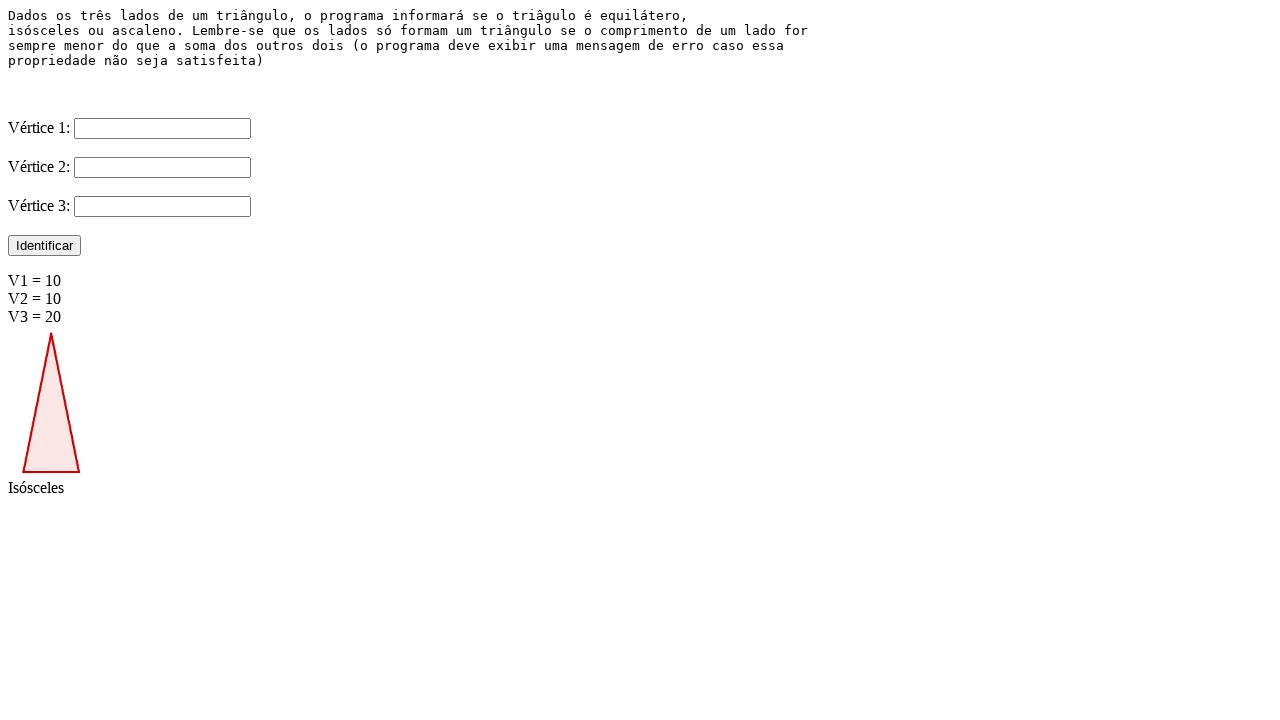